Navigates to python.org and verifies that event information is displayed in the event widget

Starting URL: https://www.python.org

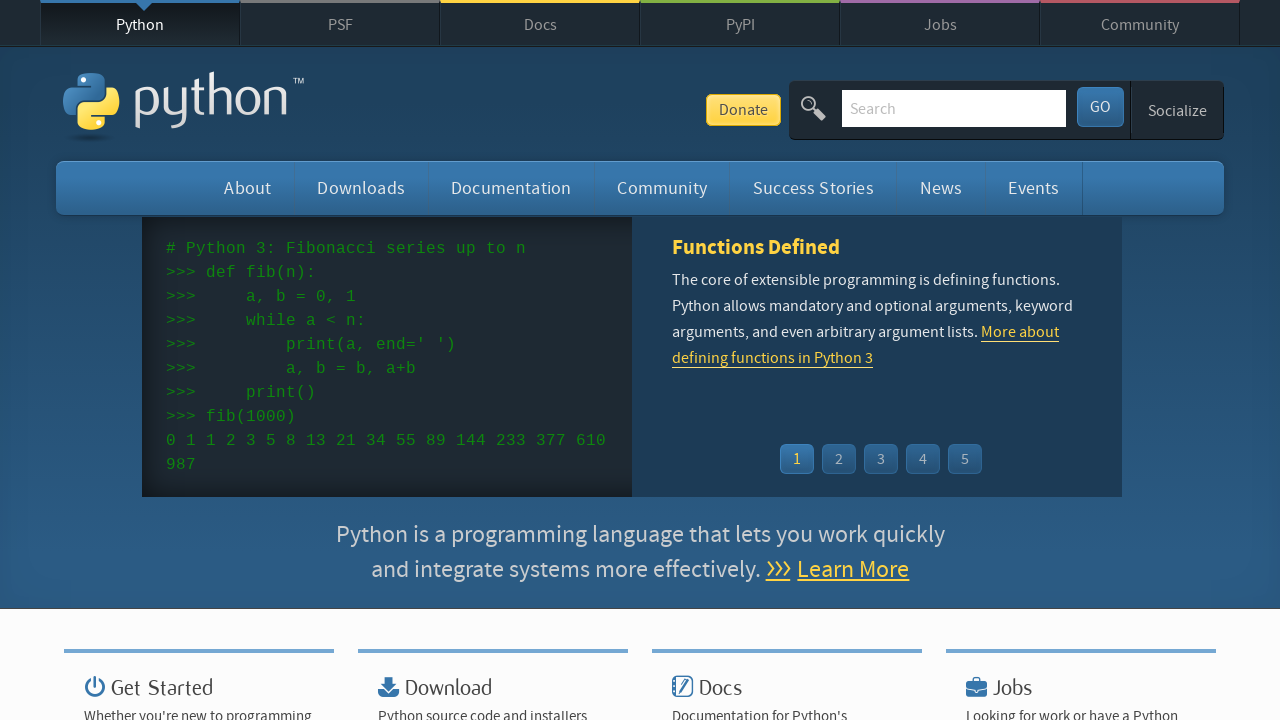

Navigated to https://www.python.org
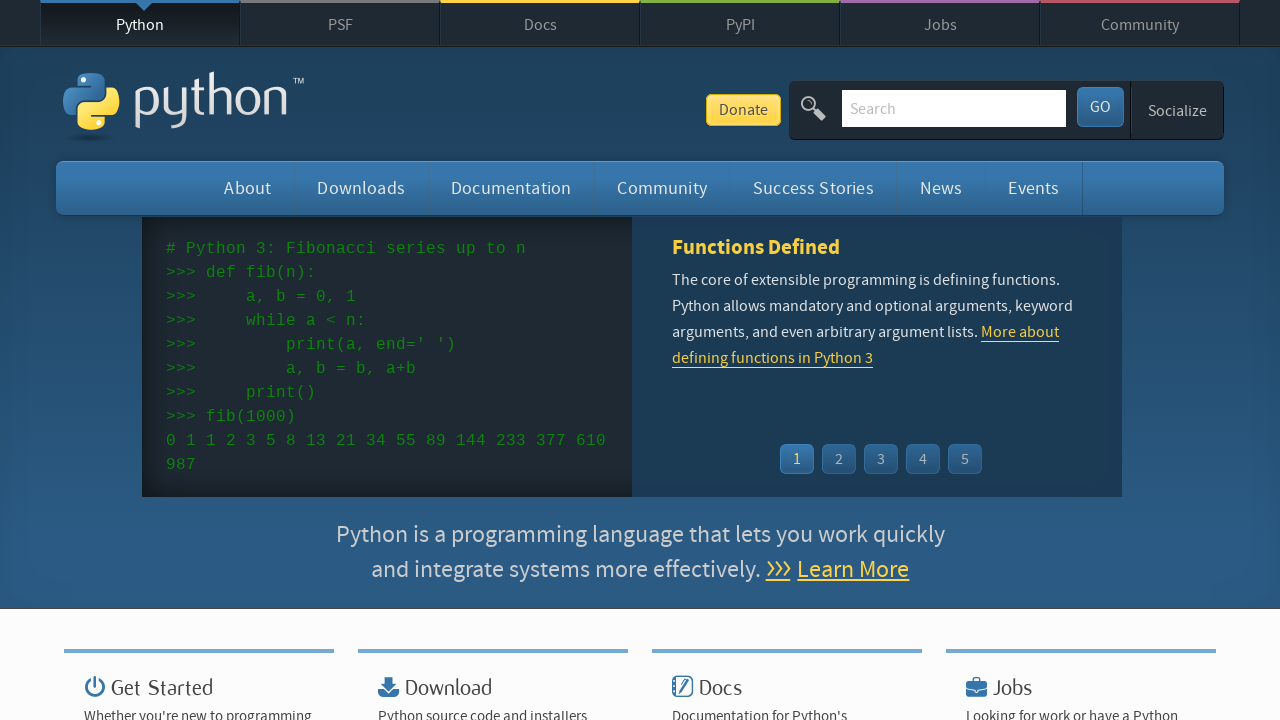

Event widget loaded
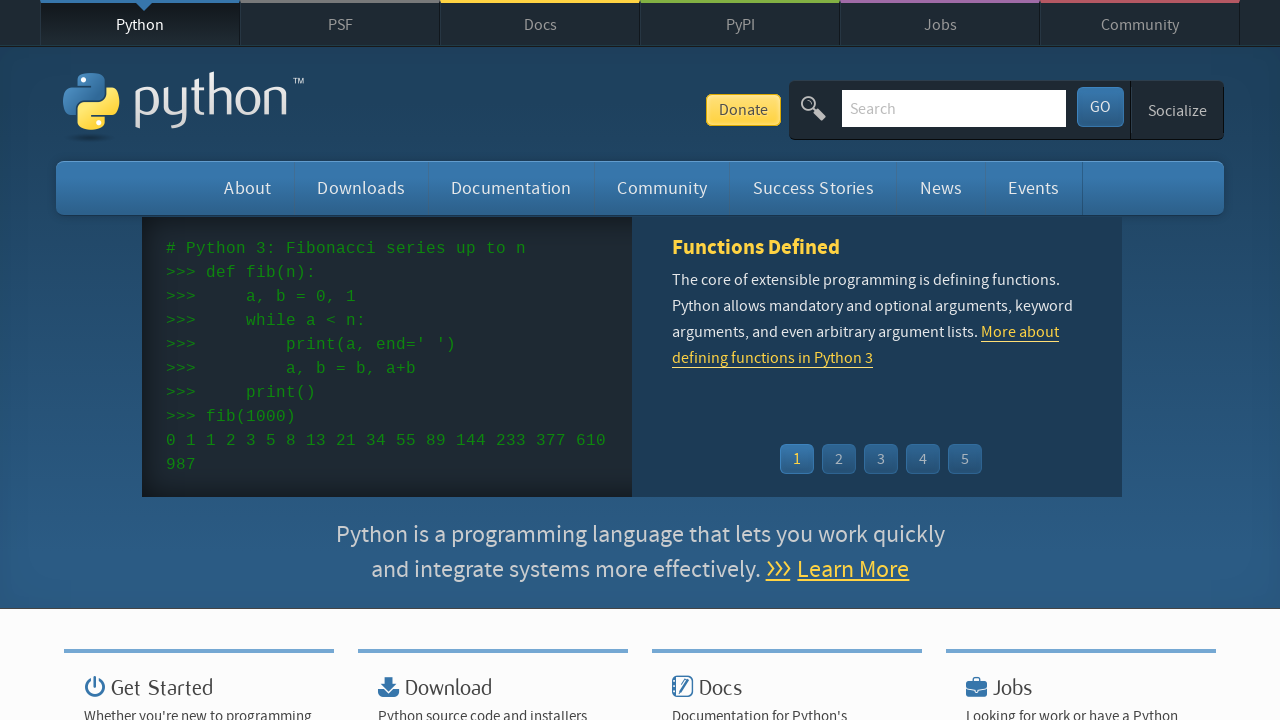

Event times are displayed in the event widget
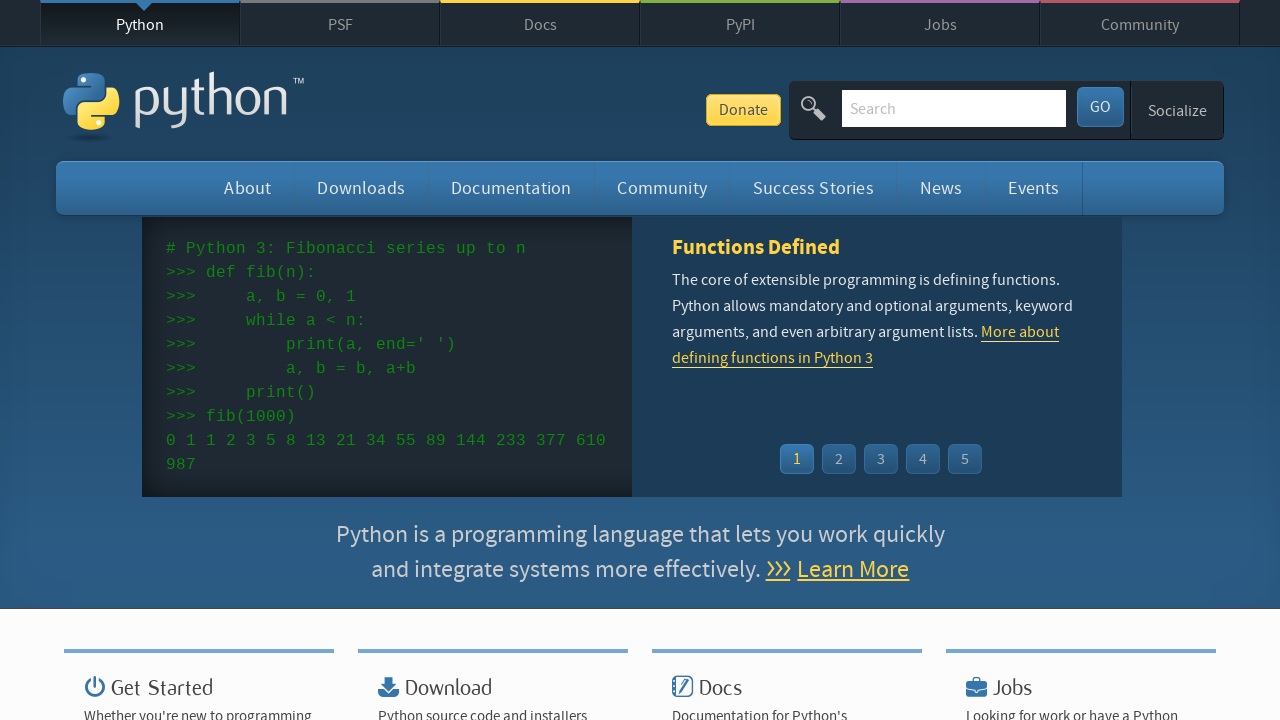

Event names are displayed in the event widget
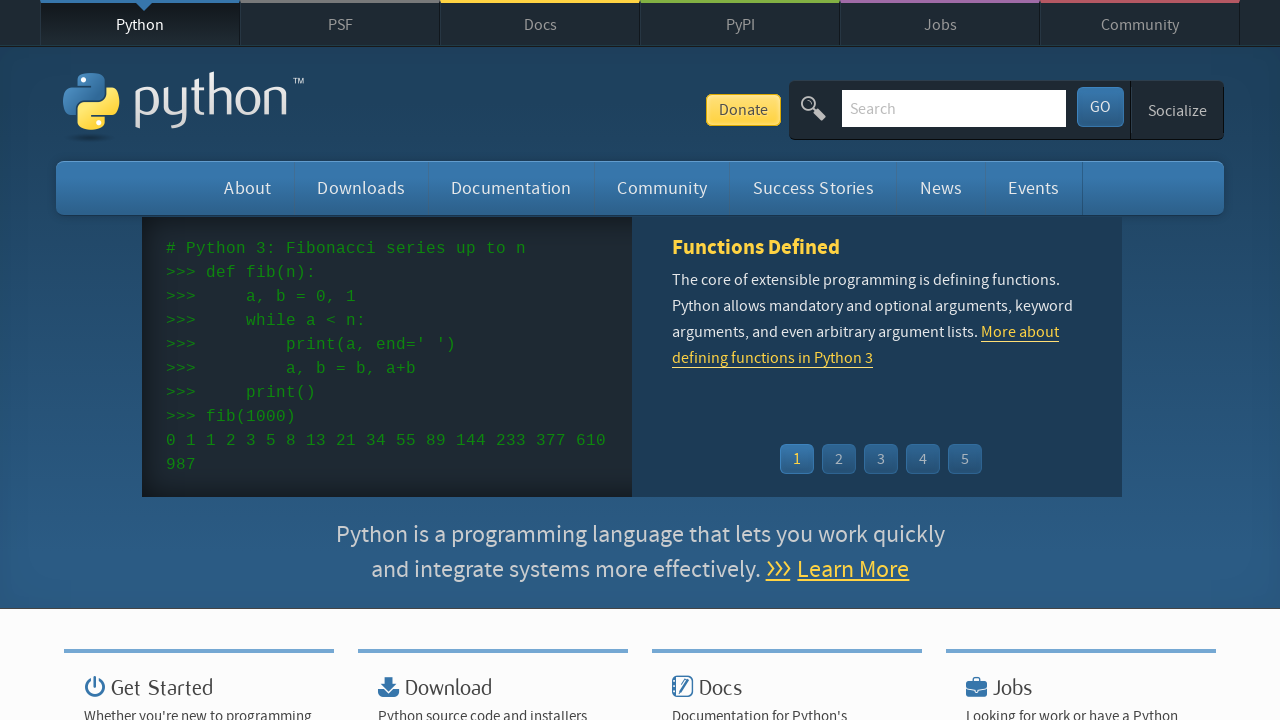

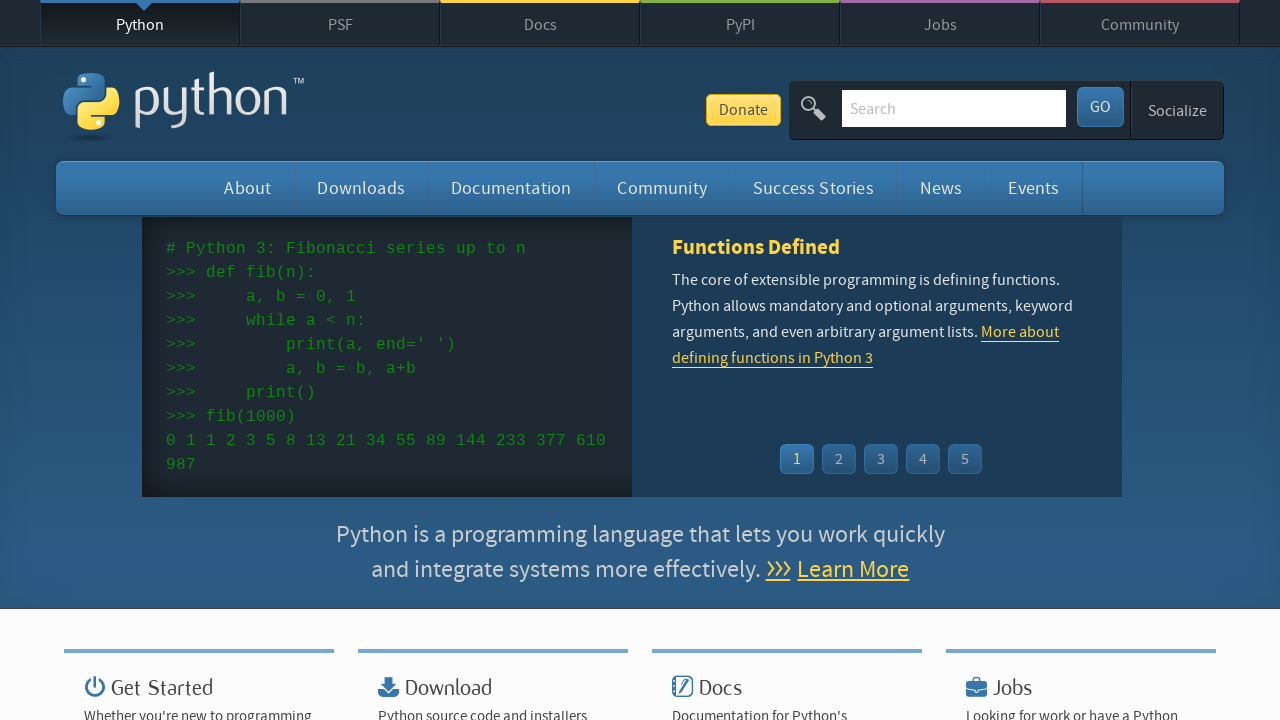